Tests dropdown functionality by selecting options using different methods (index, value, visible text) and verifying dropdown properties

Starting URL: https://the-internet.herokuapp.com/dropdown

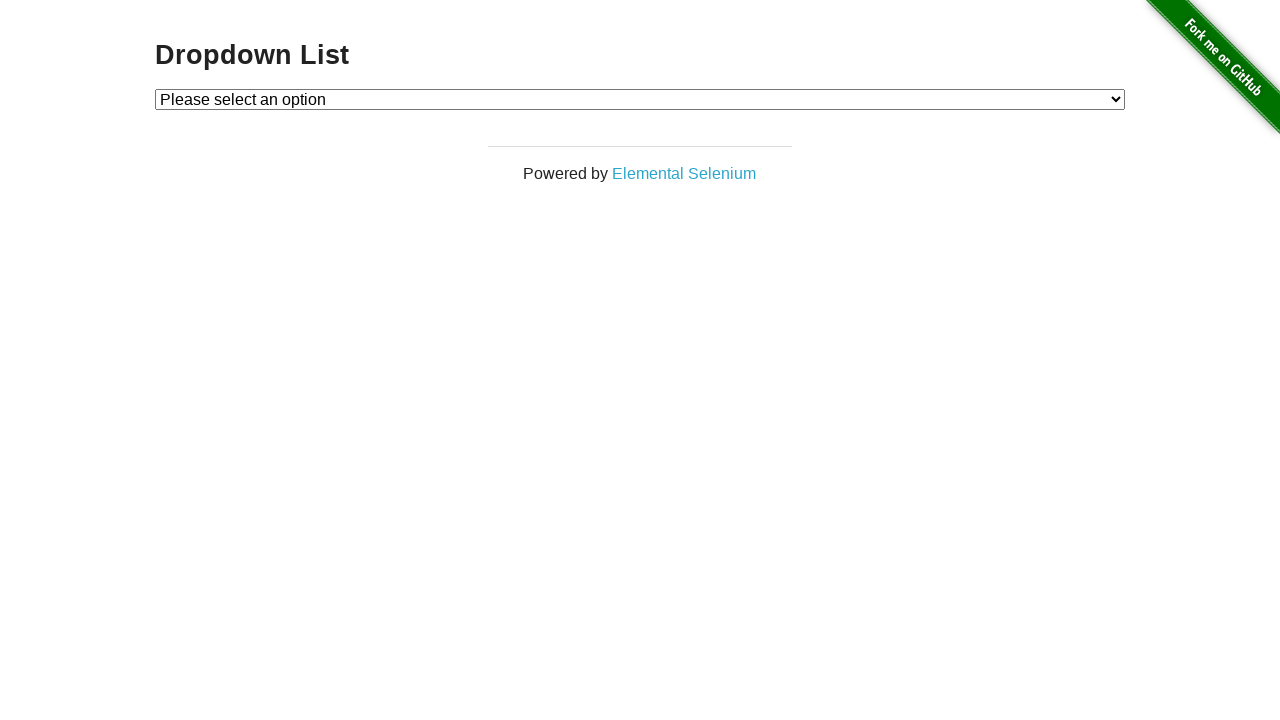

Located dropdown element with id='dropdown'
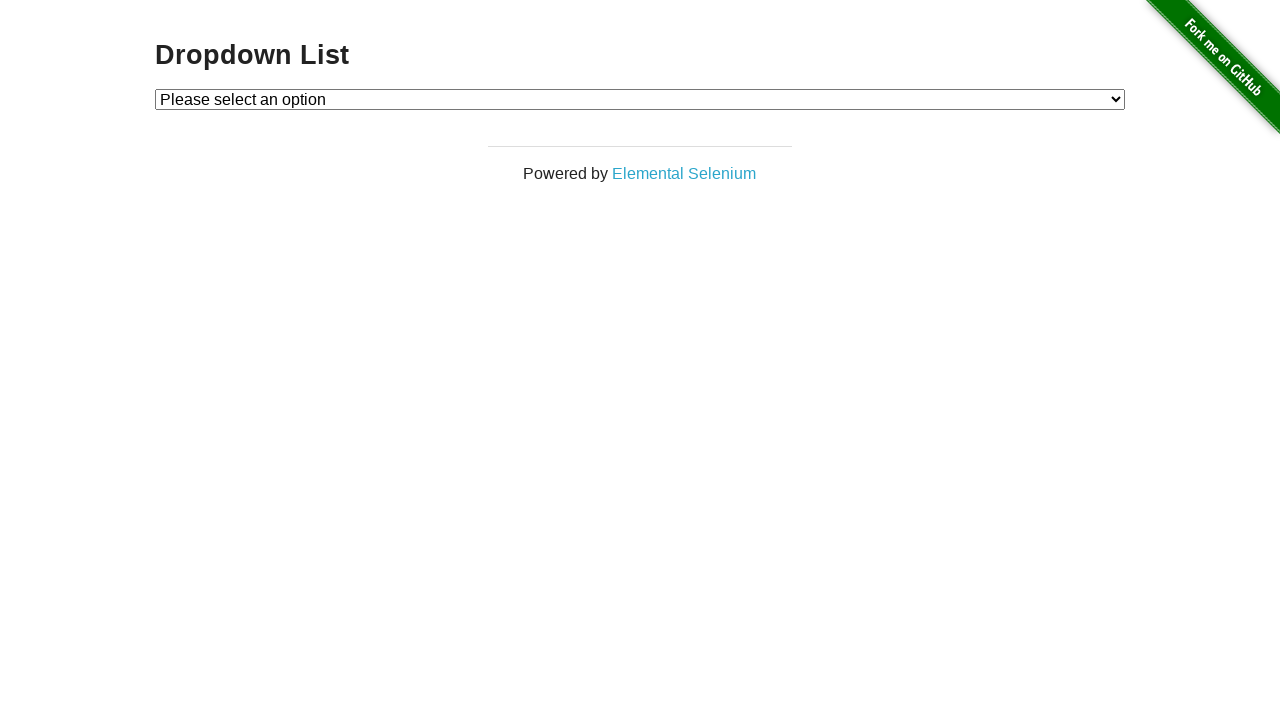

Selected Option 1 using index 1 on #dropdown
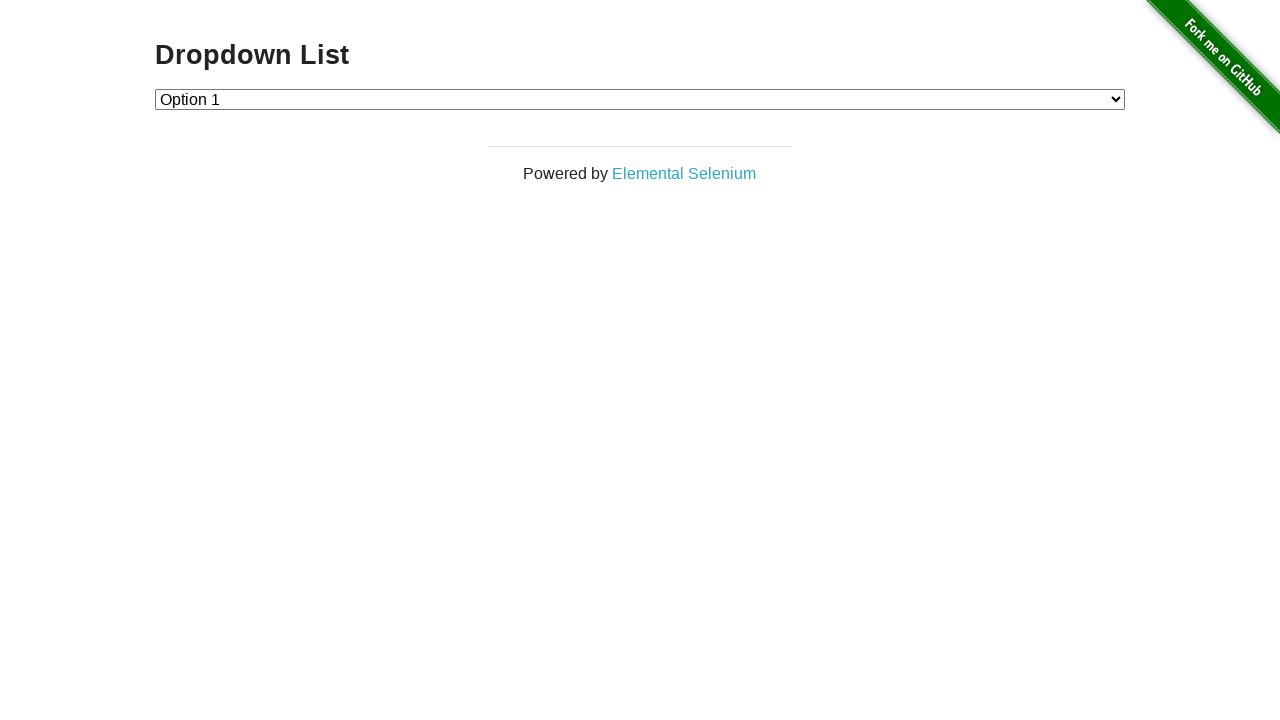

Selected Option 2 using value '2' on #dropdown
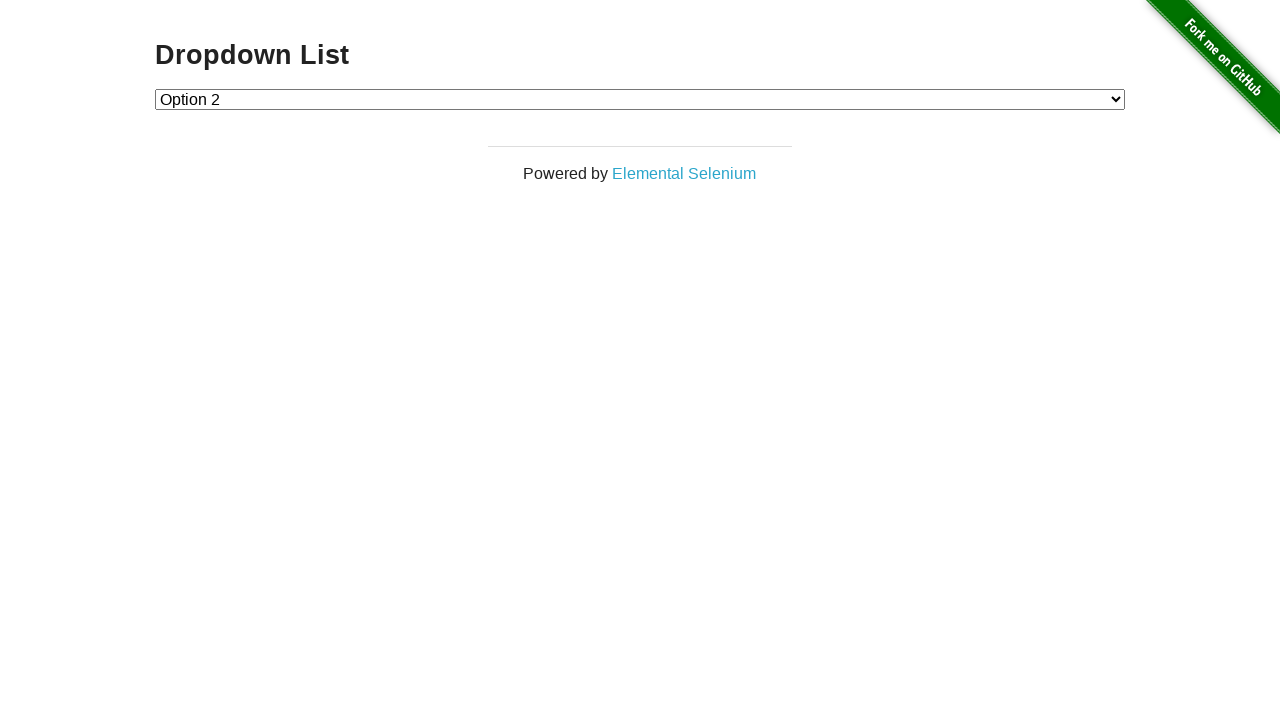

Selected Option 1 using visible text label on #dropdown
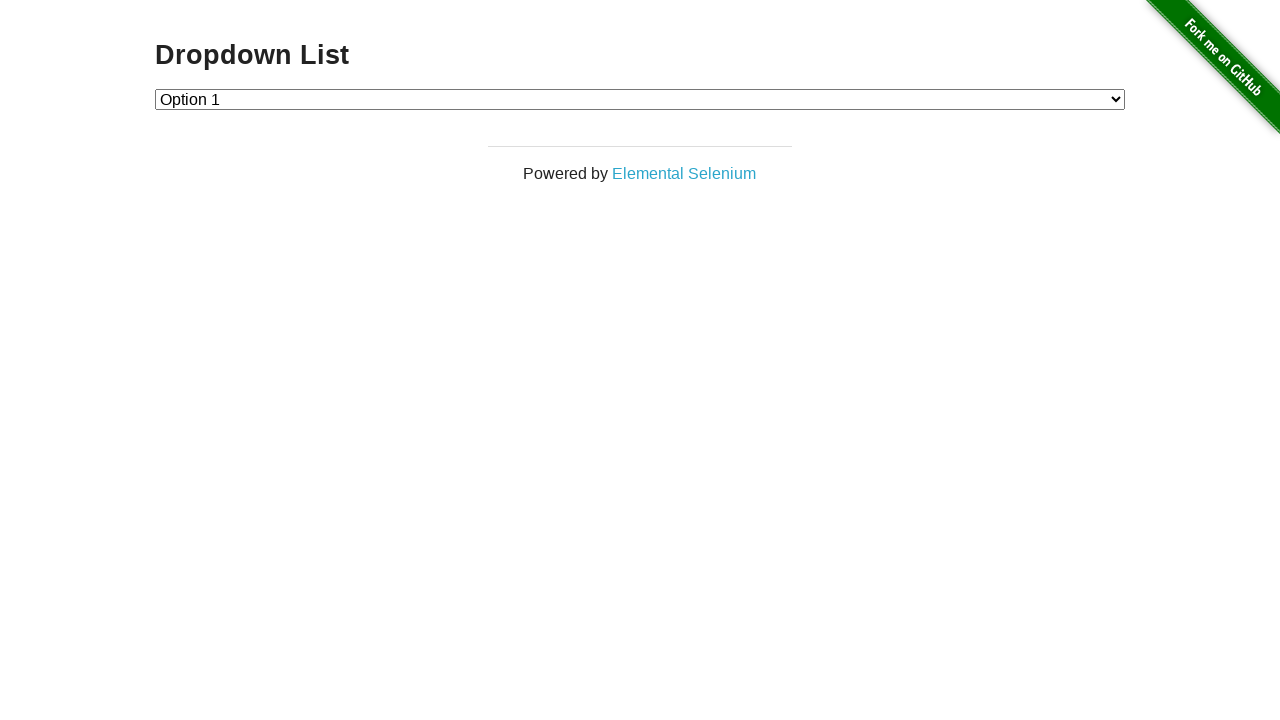

Retrieved all dropdown options
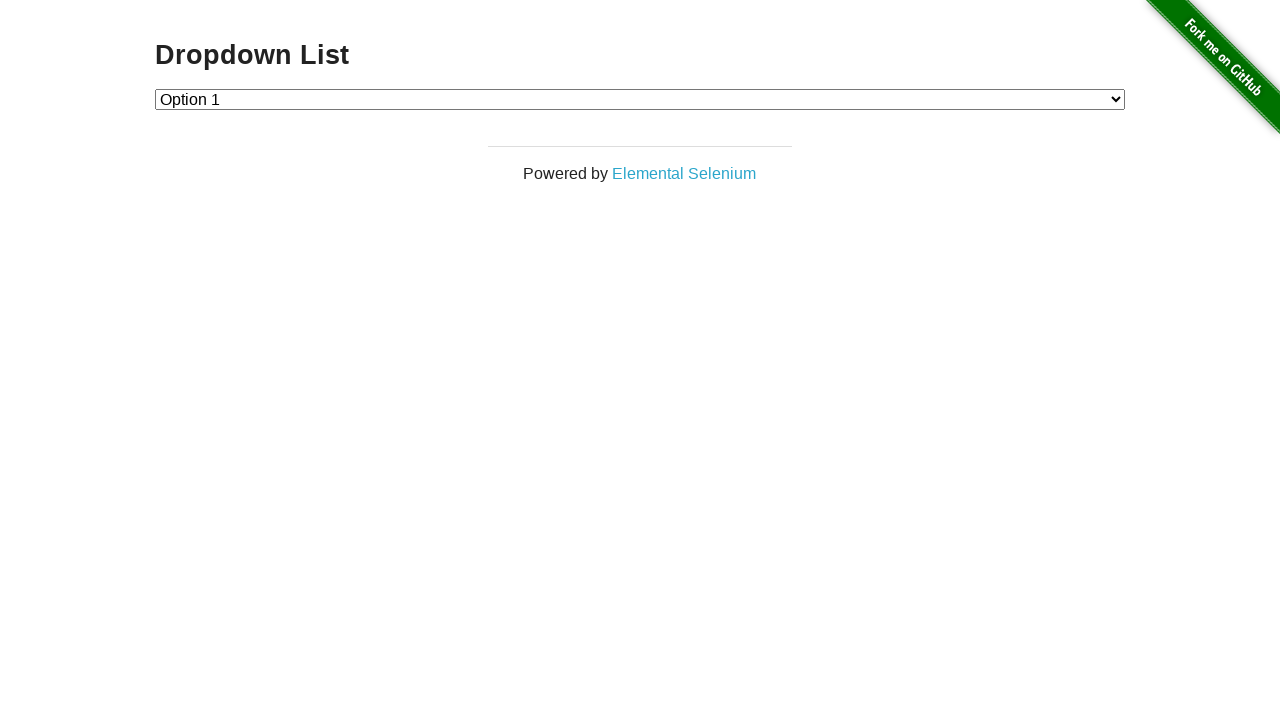

Verified dropdown has 3 options
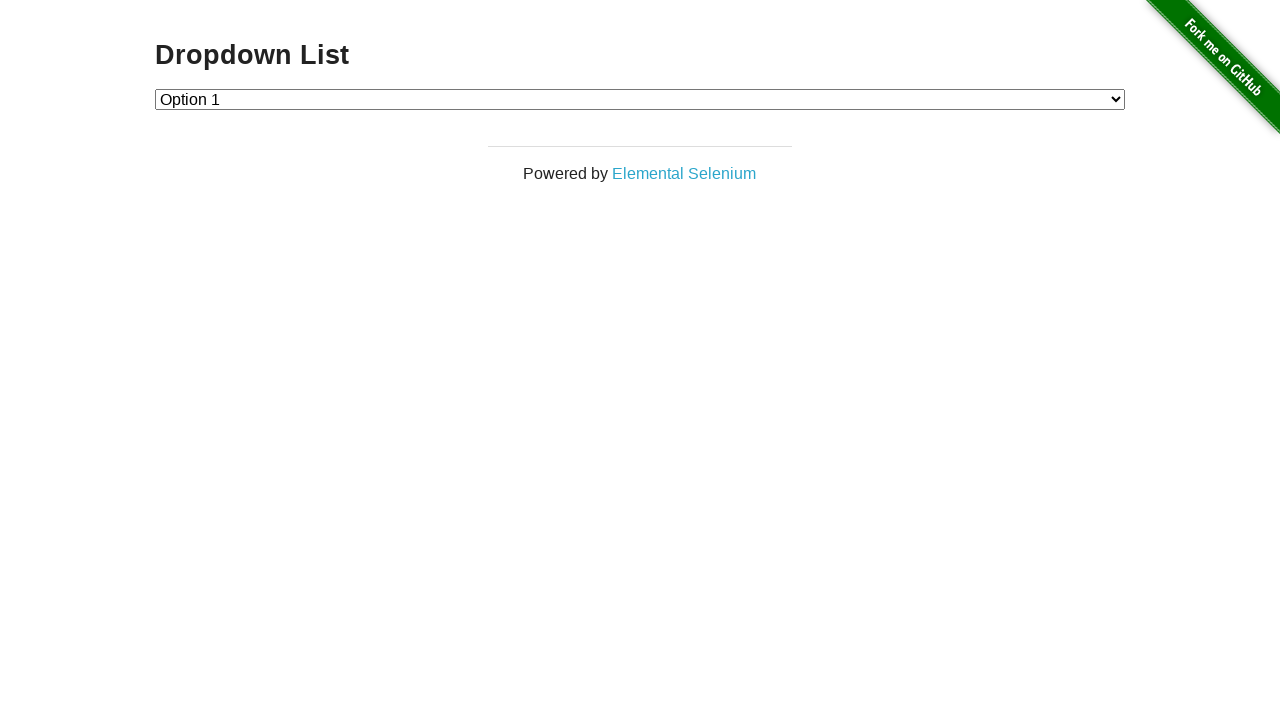

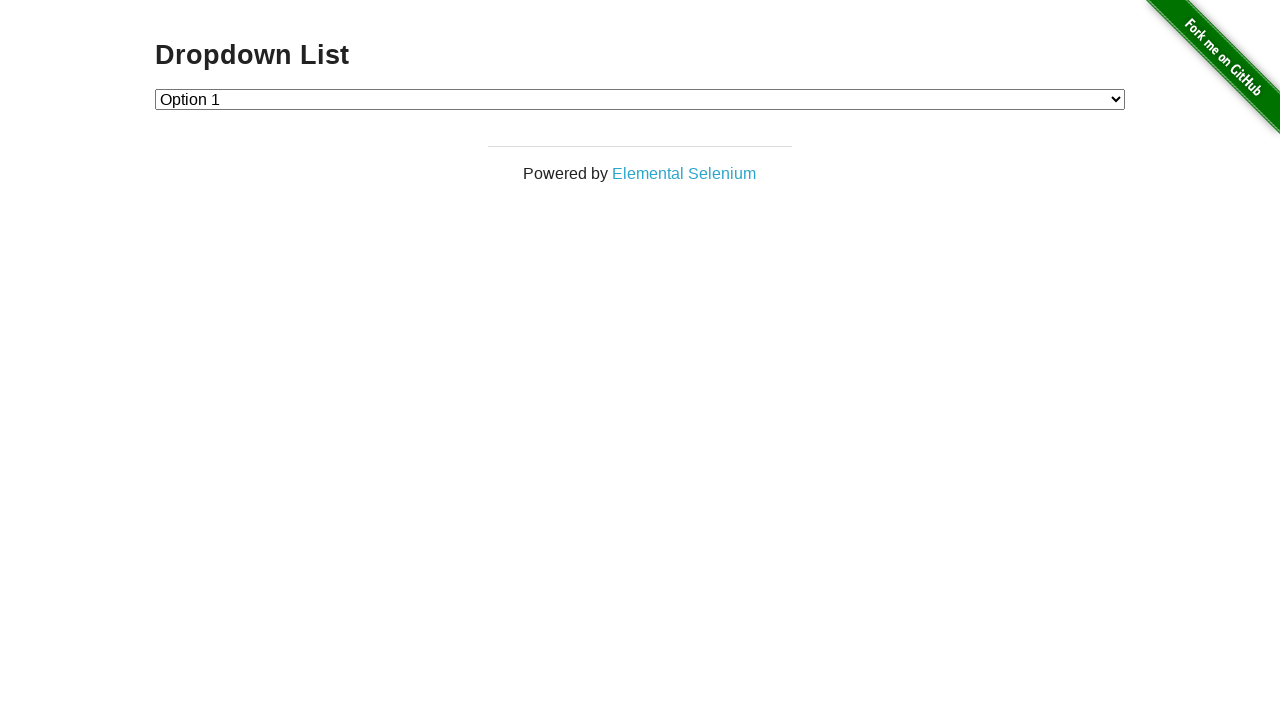